Tests autocomplete dropdown functionality by typing a partial country name and selecting a matching option from the suggestions

Starting URL: https://rahulshettyacademy.com/dropdownsPractise/

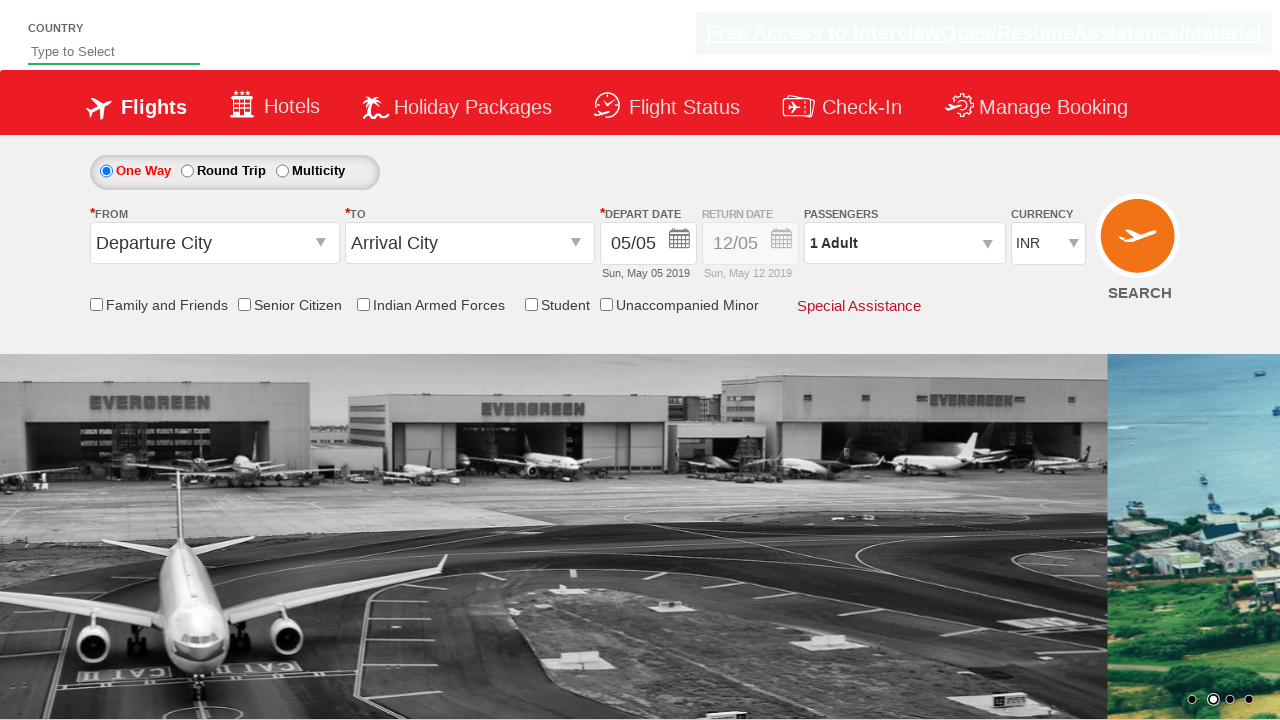

Typed 'Ind' in autocomplete input field on #autosuggest
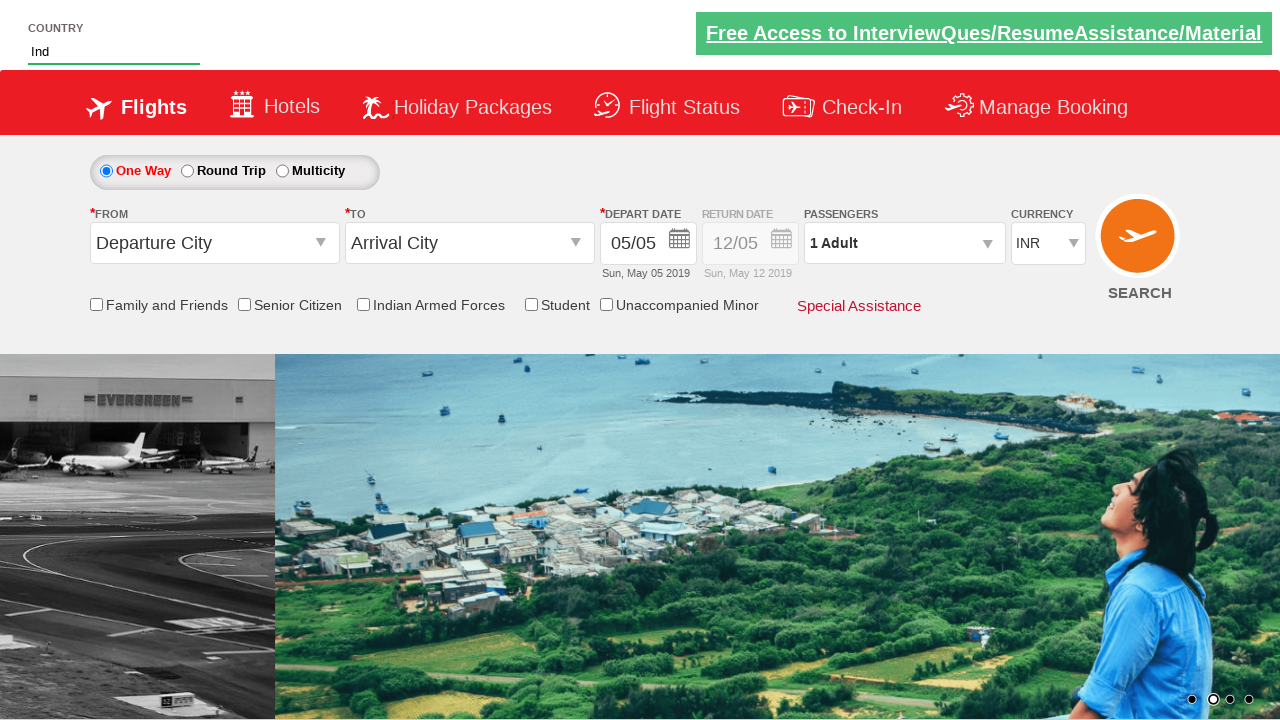

Autocomplete suggestions dropdown appeared
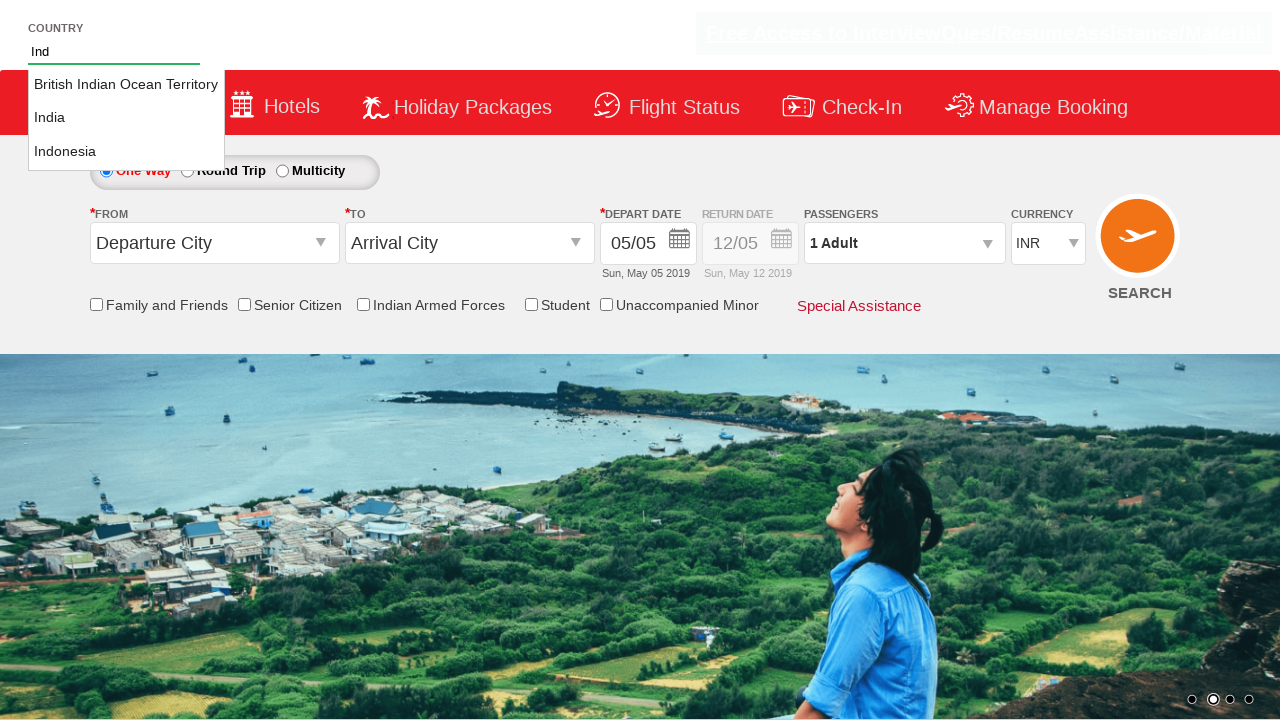

Selected 'India' from autocomplete dropdown suggestions at (126, 118) on li.ui-menu-item a:text-is('India')
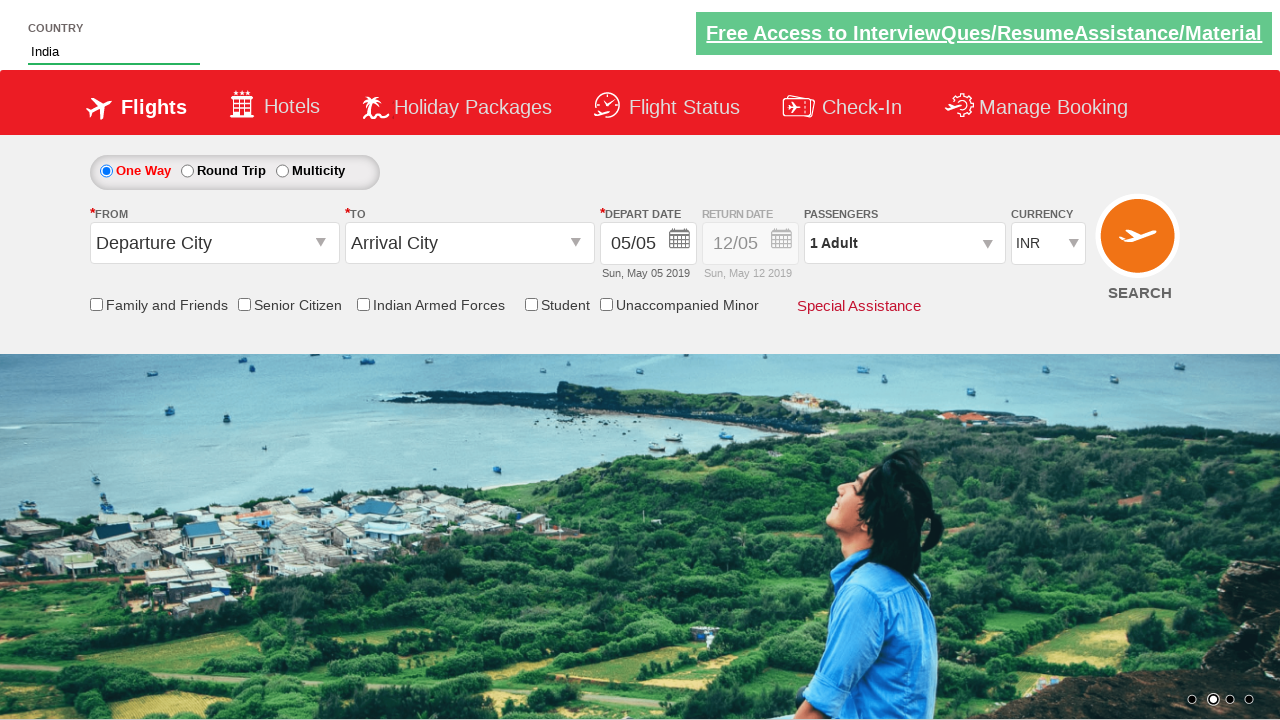

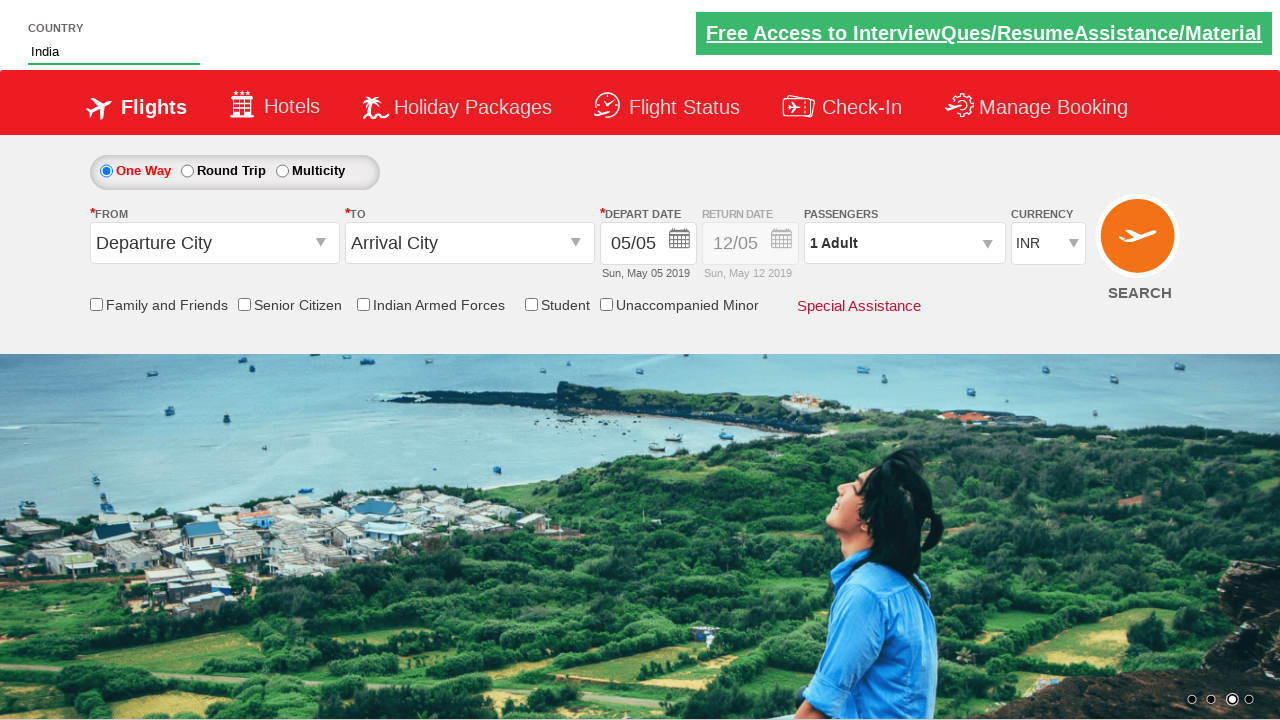